Tests window handling by clicking a link that opens a new window, verifying titles and text content, and switching between windows

Starting URL: https://the-internet.herokuapp.com/windows

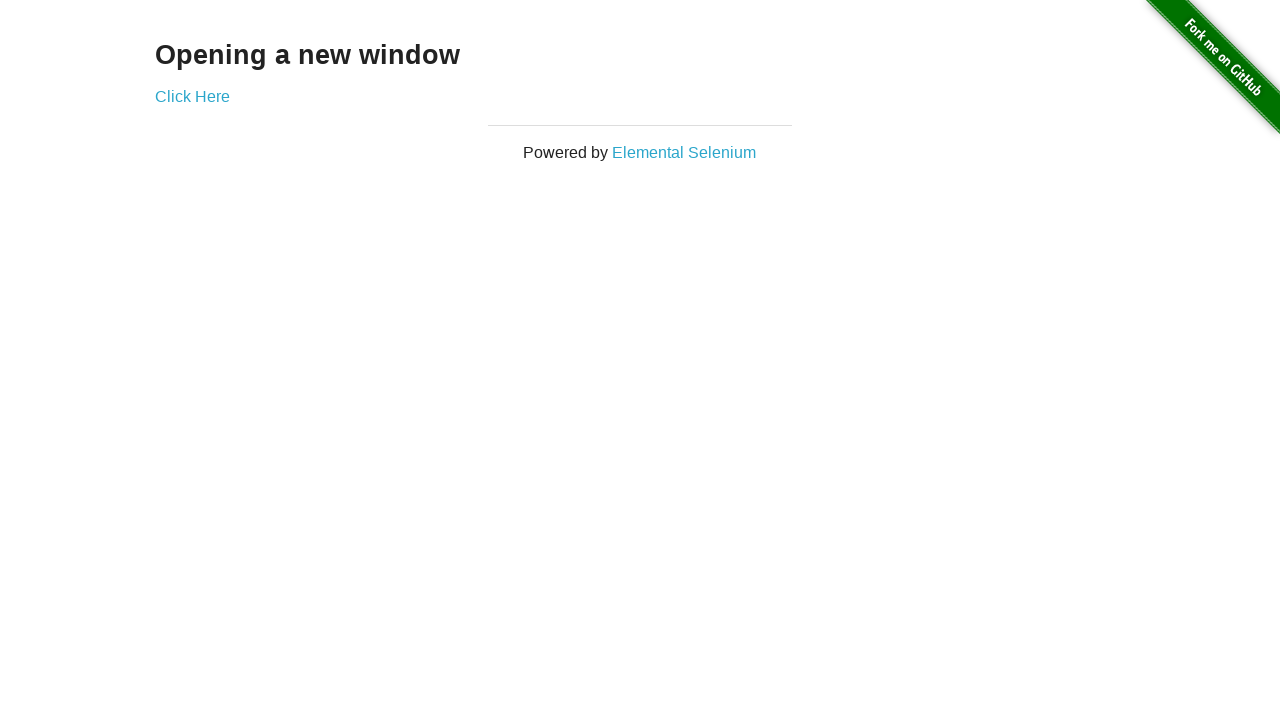

Verified initial page contains 'Opening a new window' text
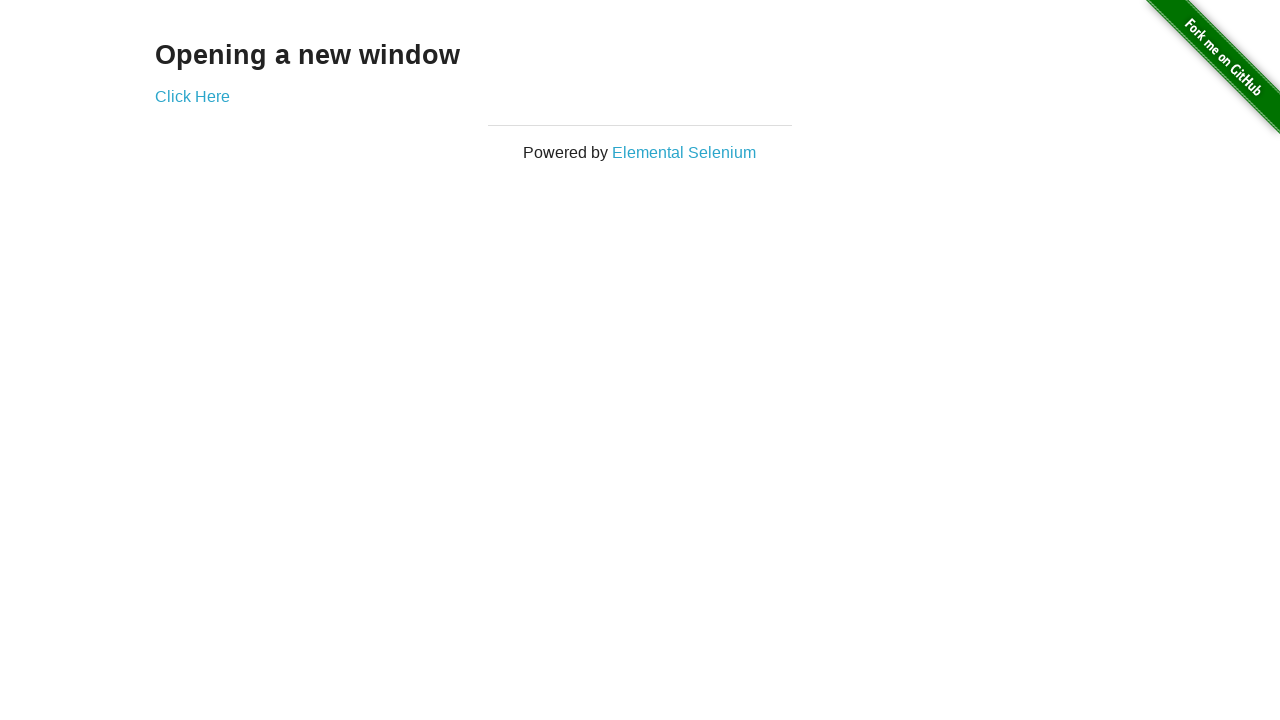

Verified initial page title is 'The Internet'
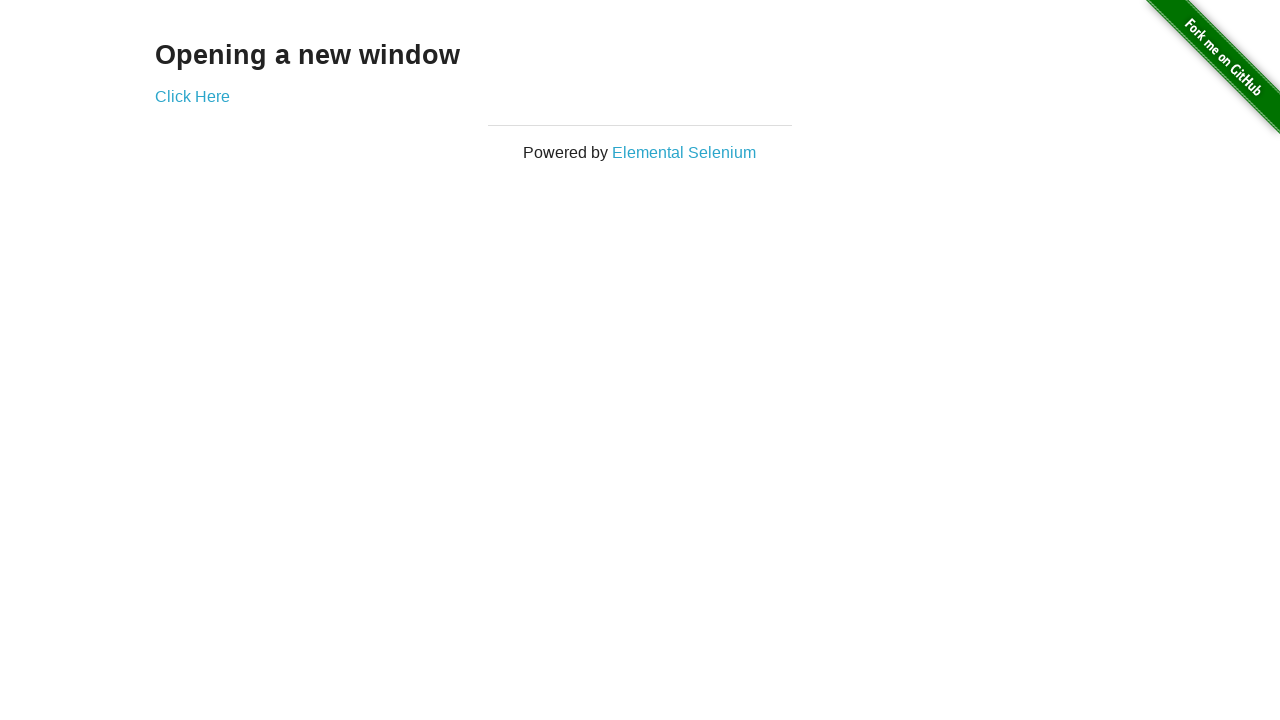

Stored reference to first page/window
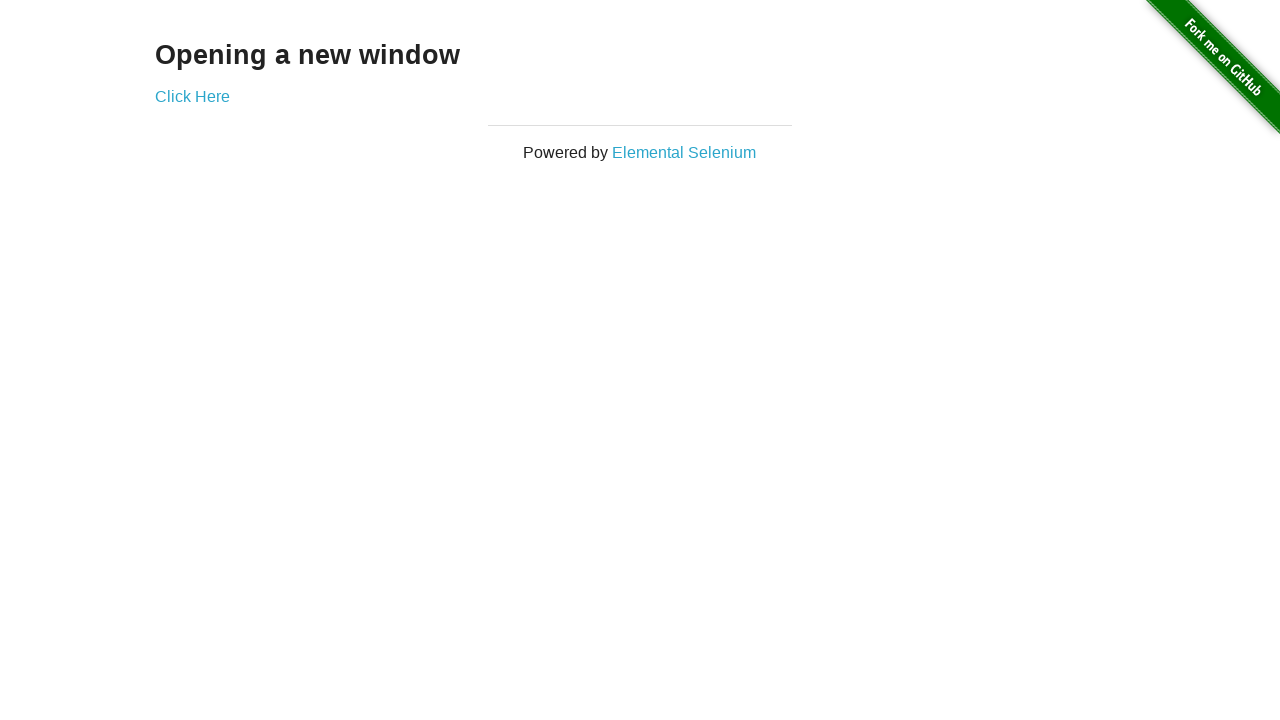

Clicked link to open new window at (192, 96) on xpath=//a[@href='/windows/new']
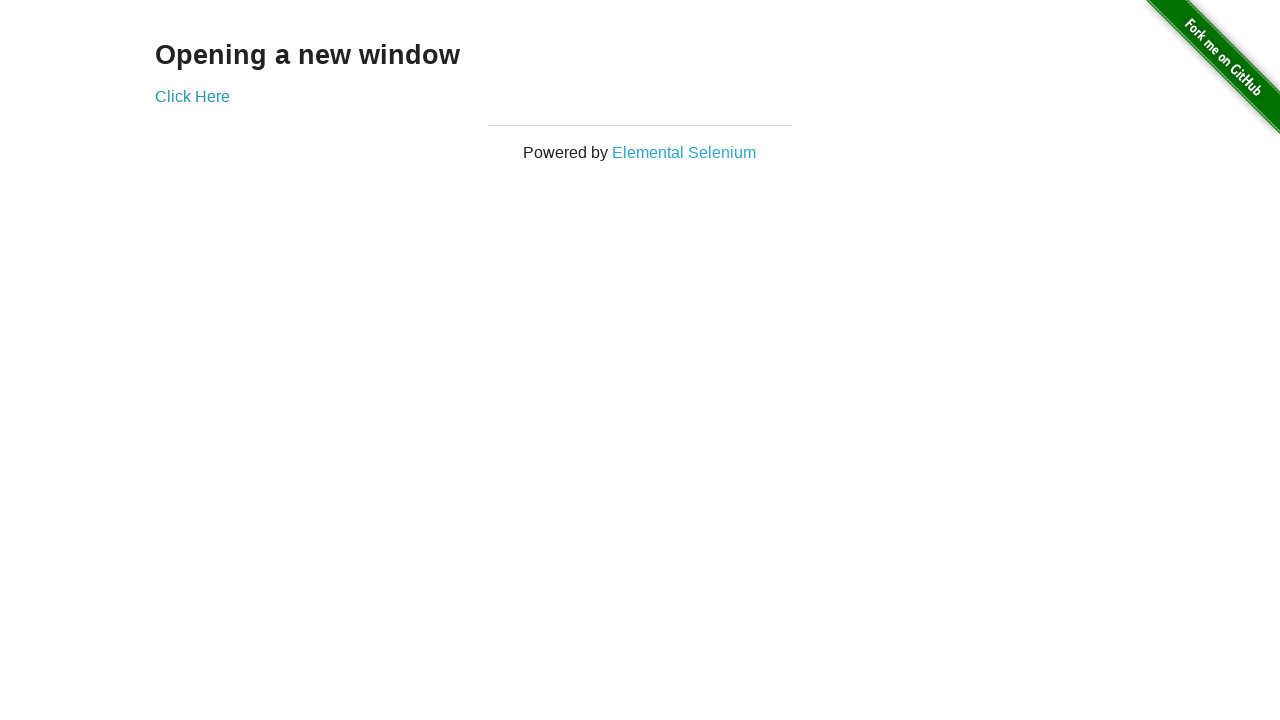

New window/page opened and captured
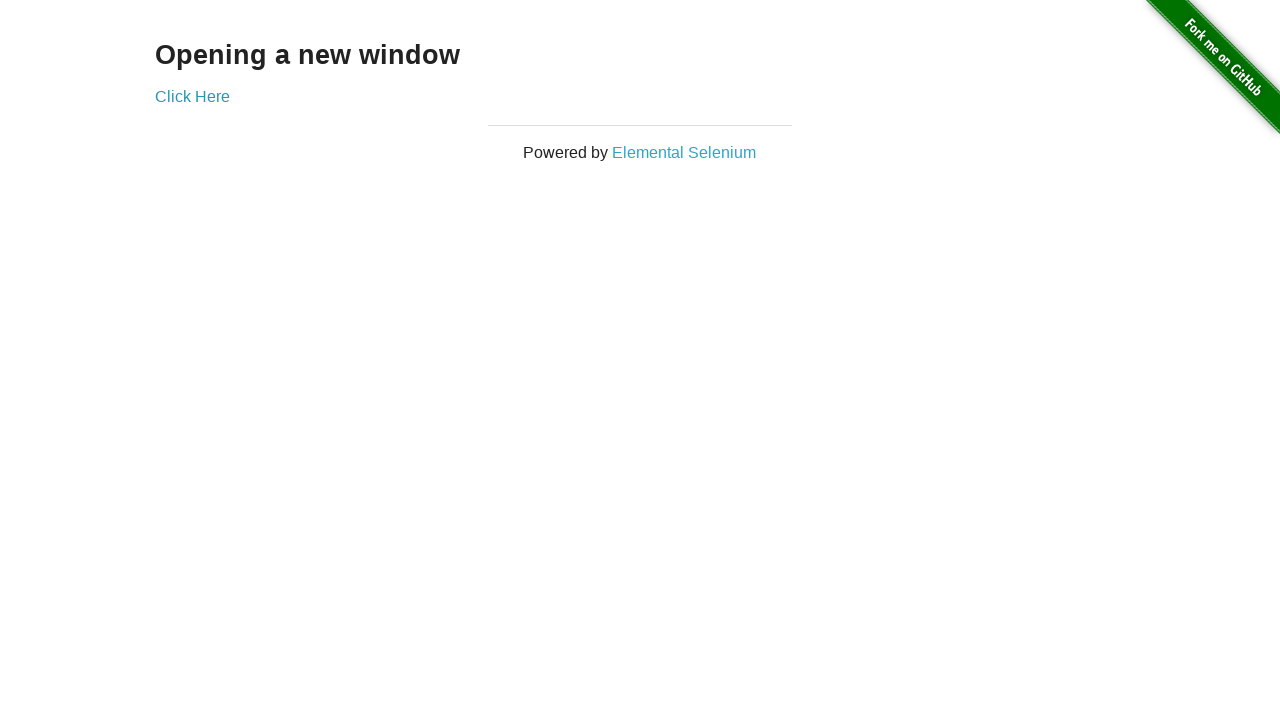

Verified new window title is 'New Window'
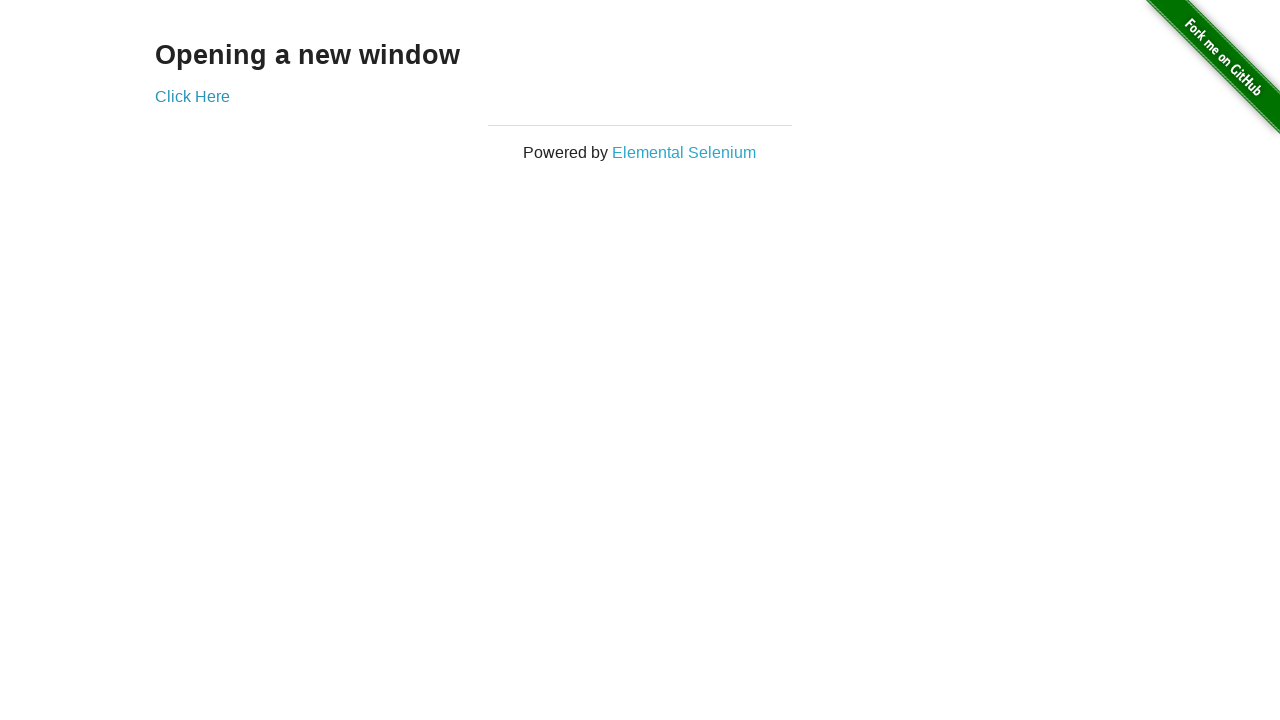

Switched back to first window and verified title is 'The Internet'
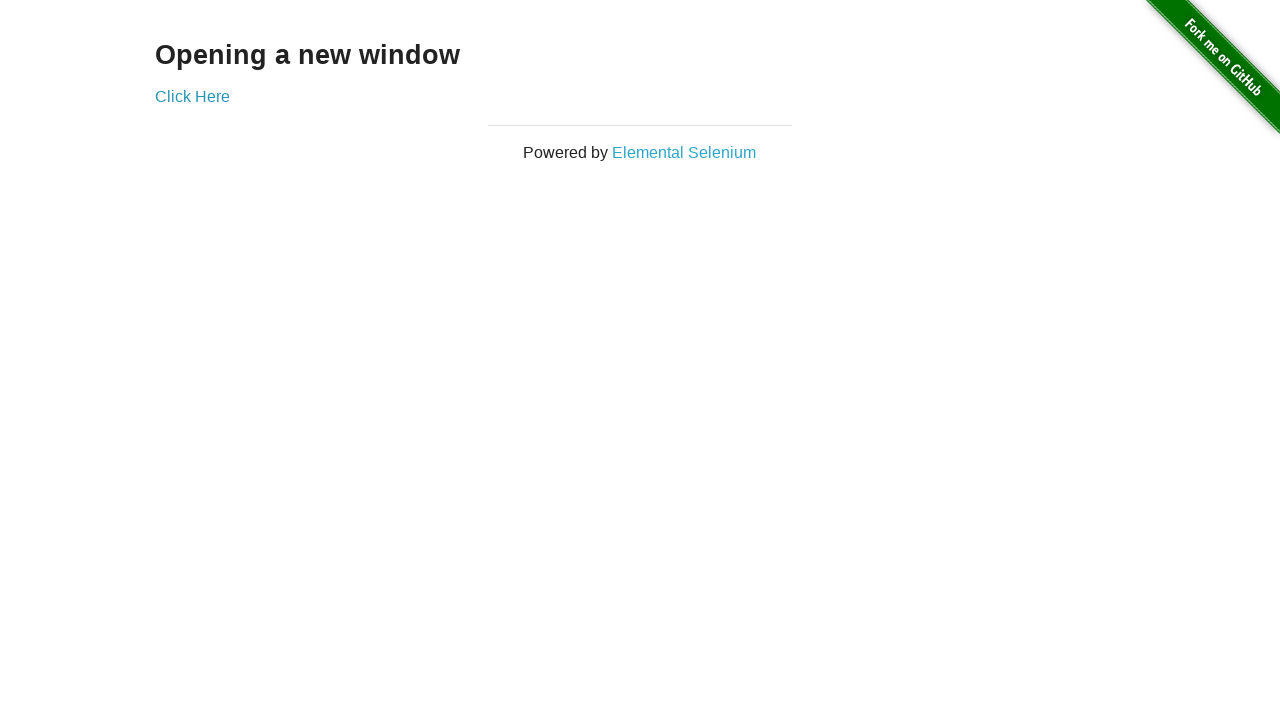

Brought second window to front
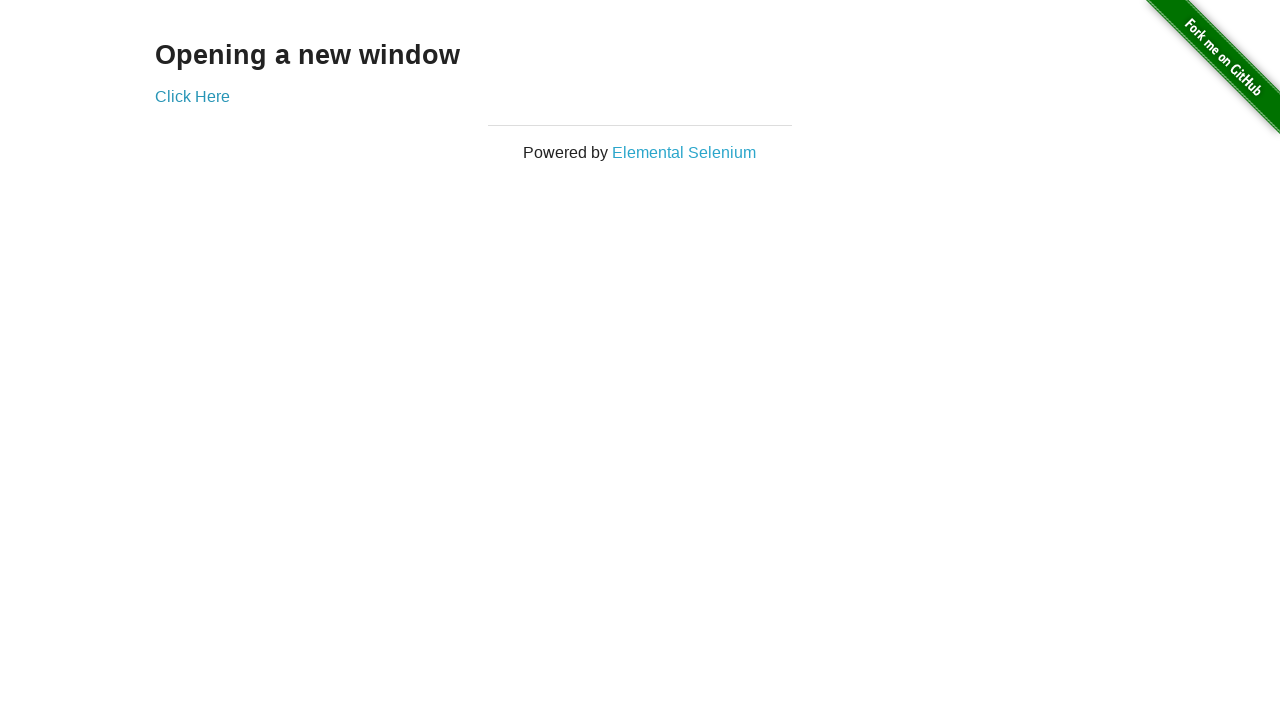

Brought first window back to front
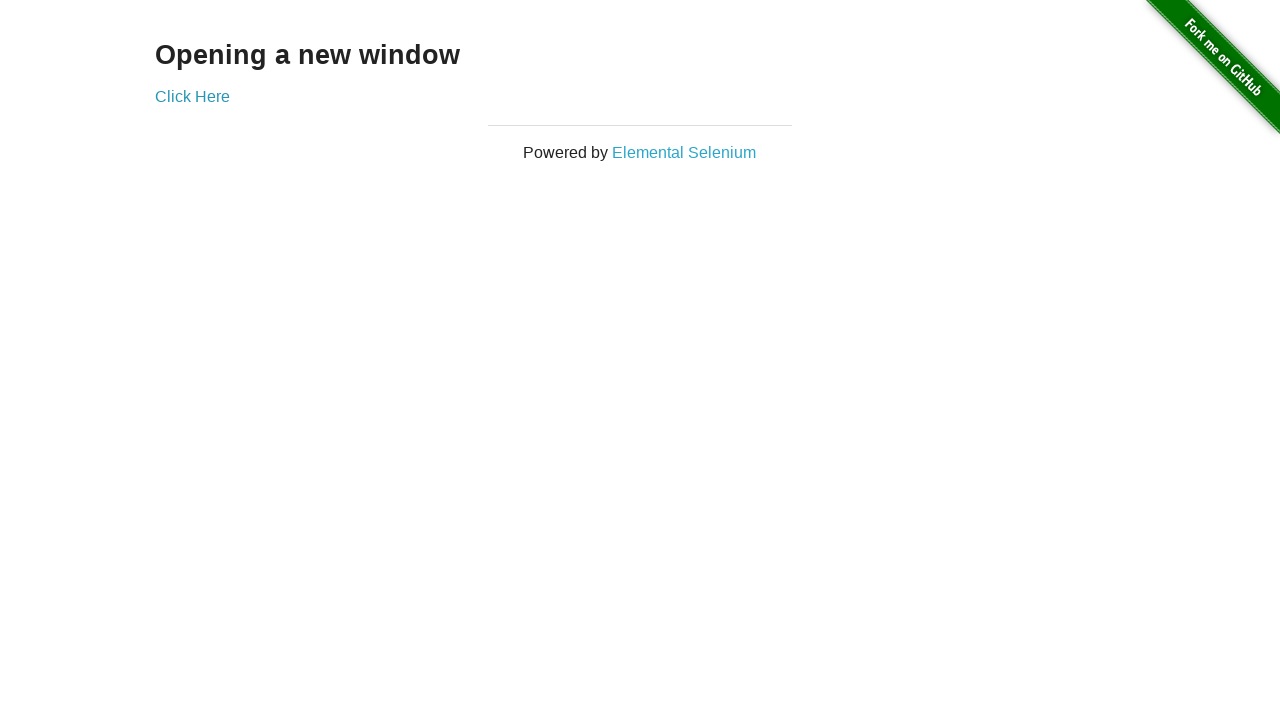

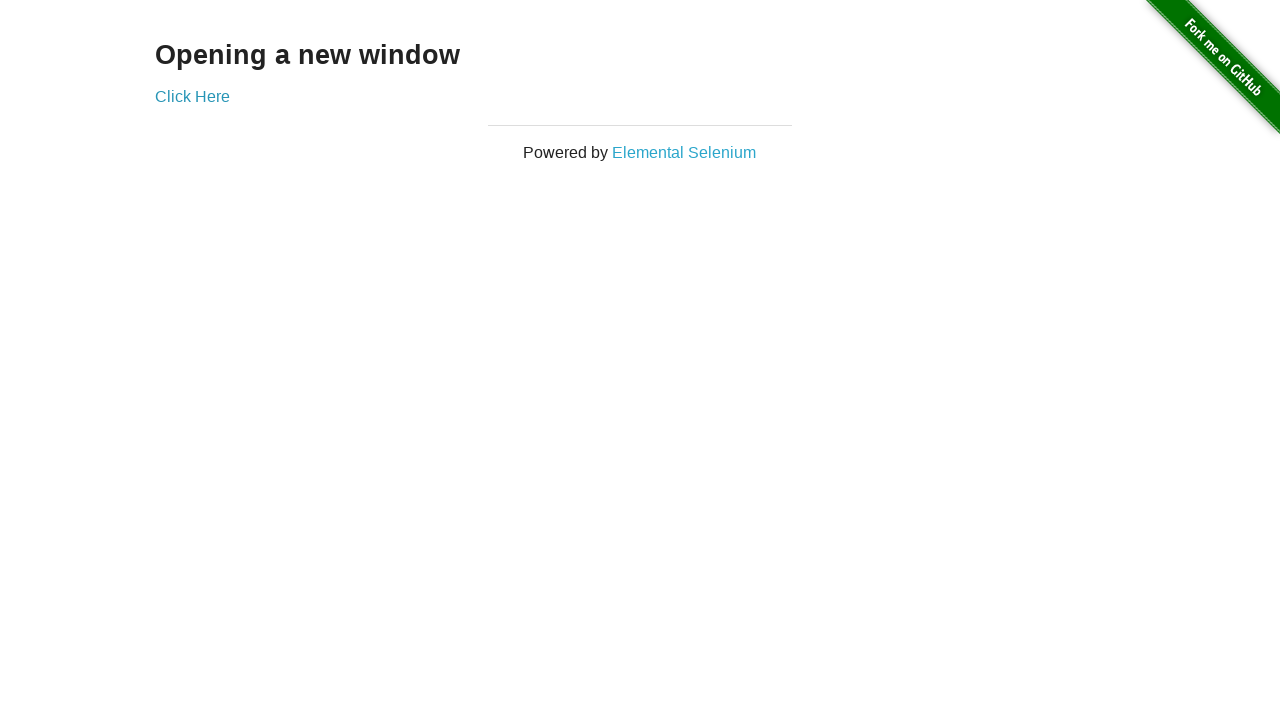